Tests the Python.org website search functionality by navigating to the homepage, verifying the title contains "Python", entering "pycon" in the search field, submitting the search, and verifying results are found.

Starting URL: http://www.python.org

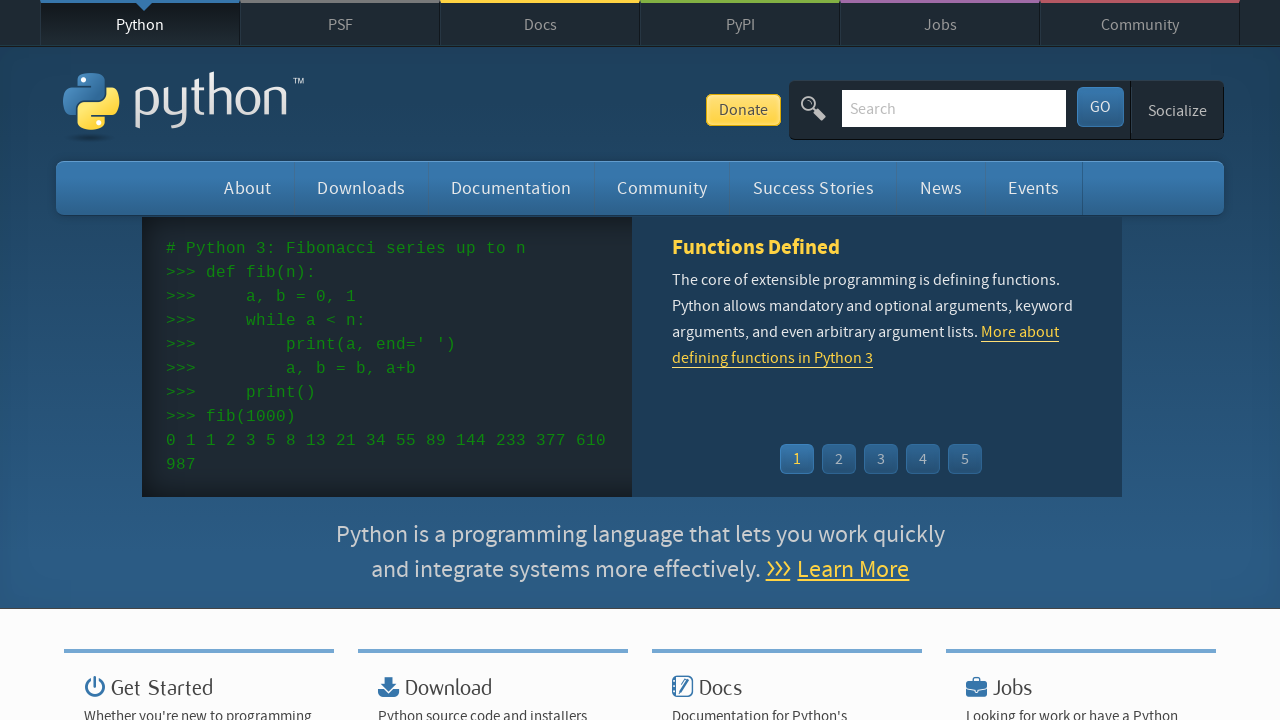

Verified page title contains 'Python'
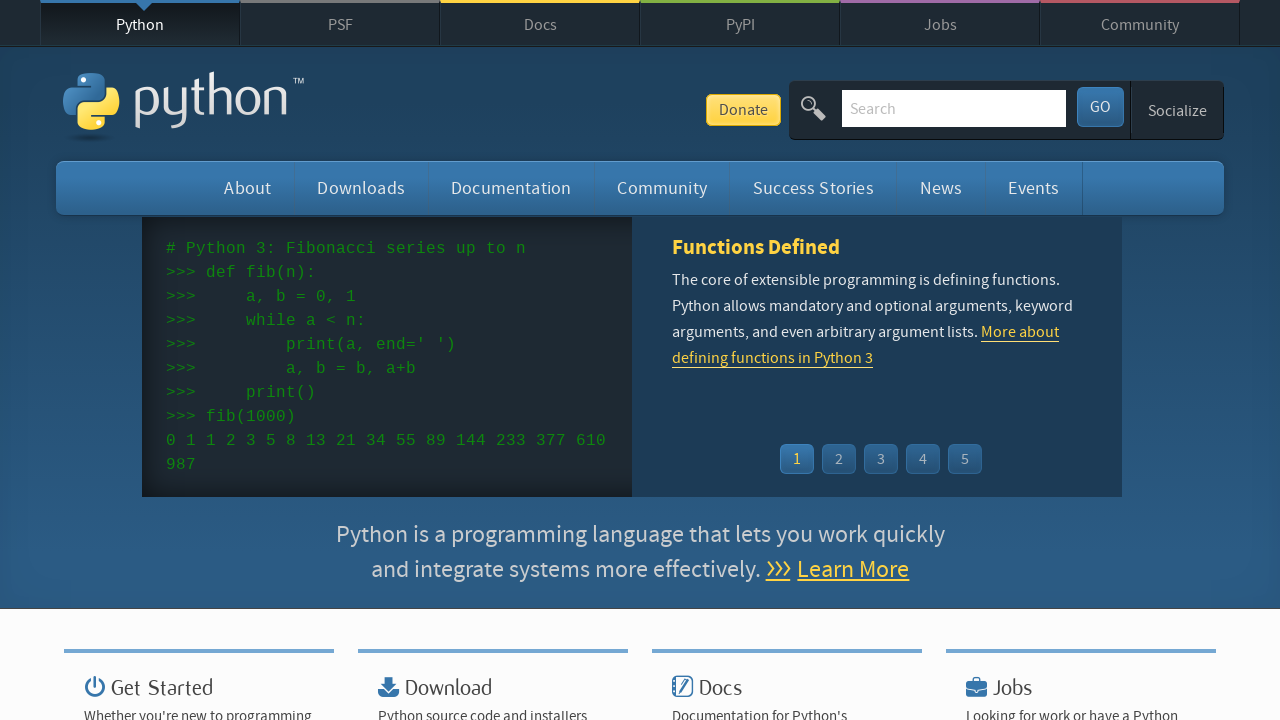

Located and cleared search input field on input[name='q']
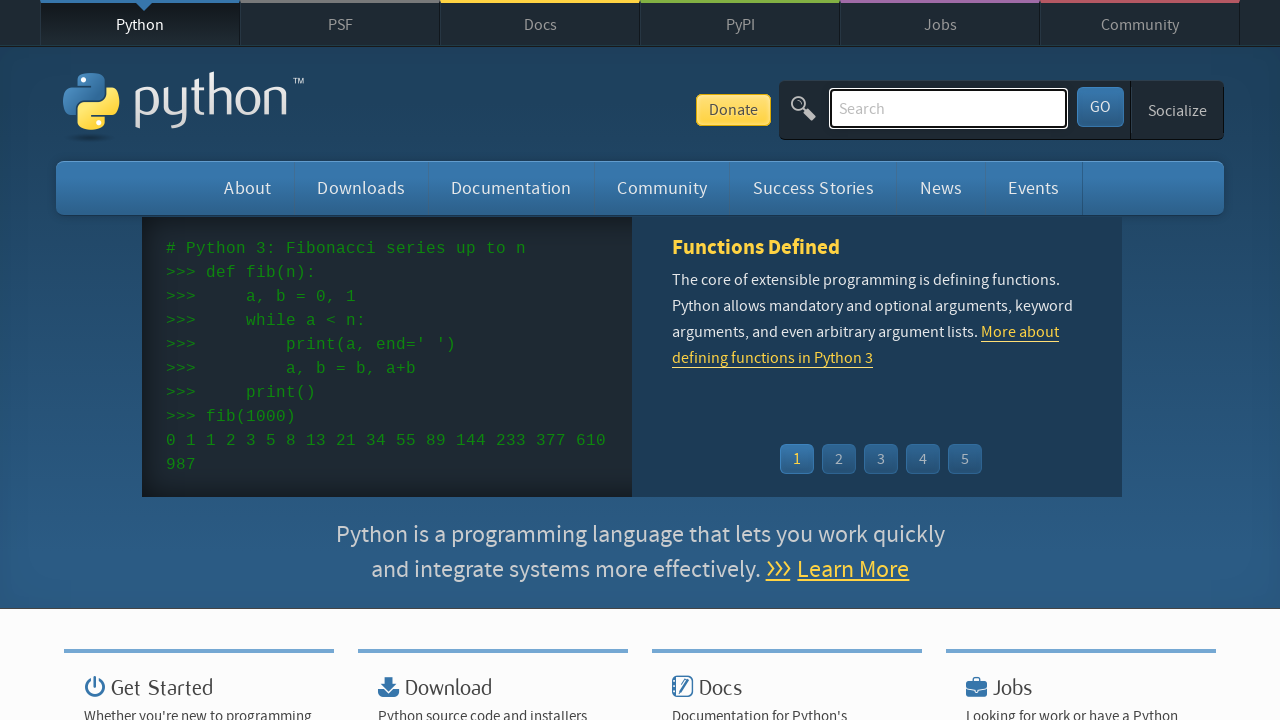

Entered 'pycon' in the search field on input[name='q']
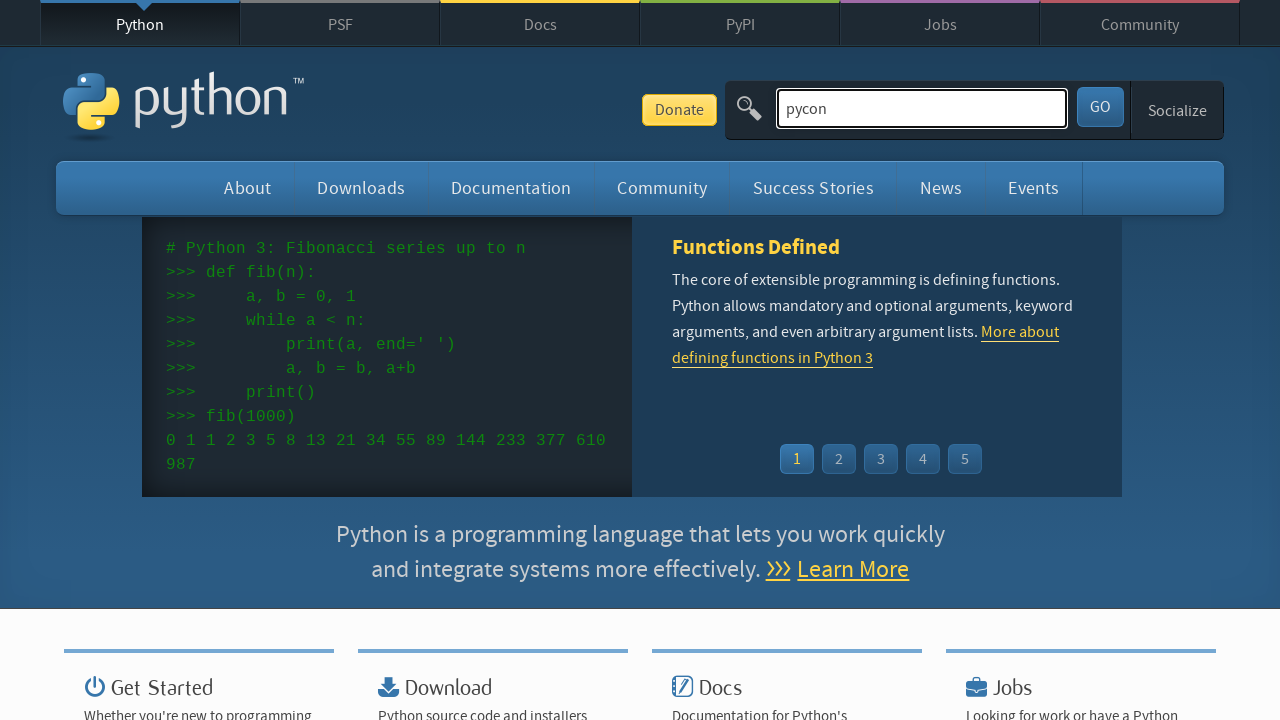

Submitted search by pressing Enter on input[name='q']
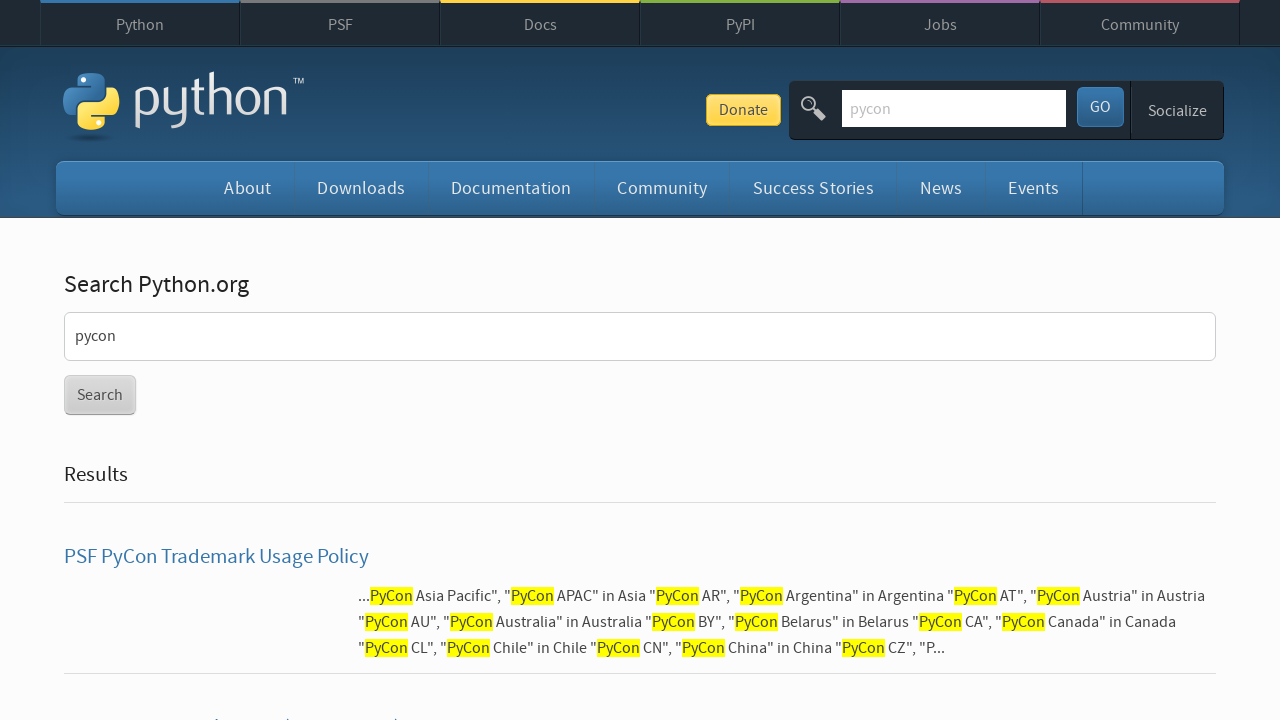

Waited for page to load and network to be idle
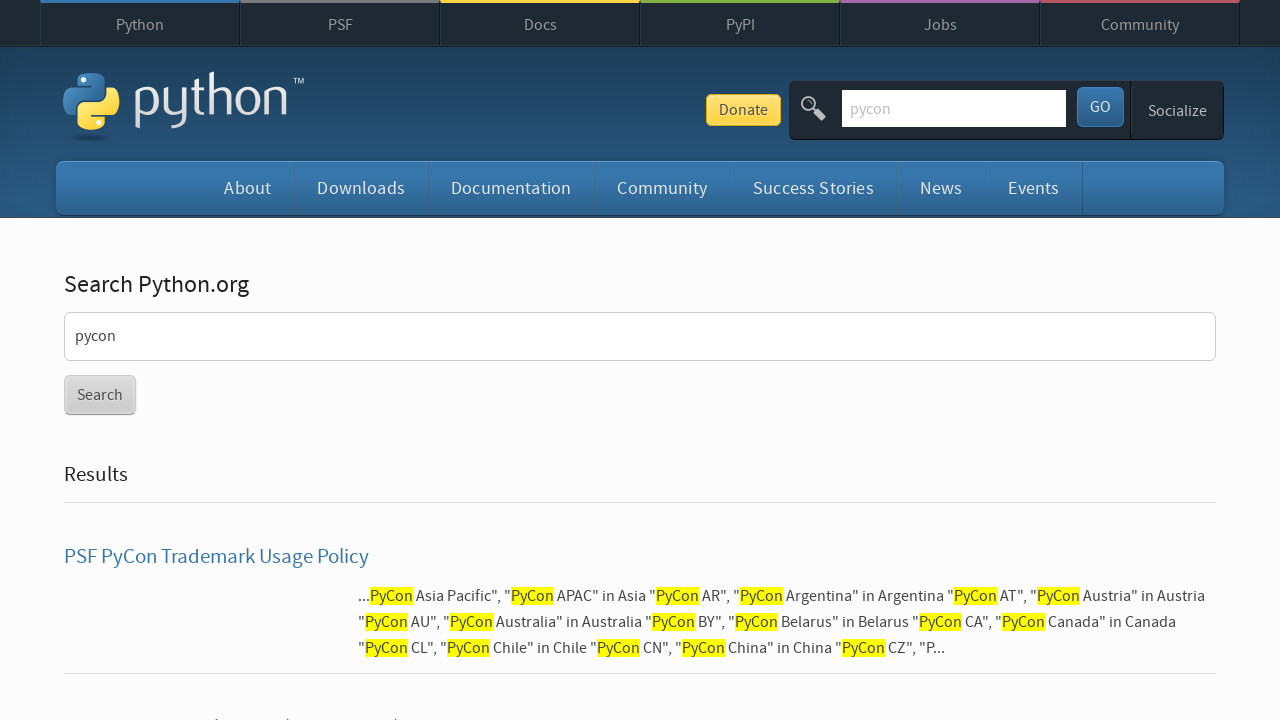

Verified search results were found (no 'No results found' message)
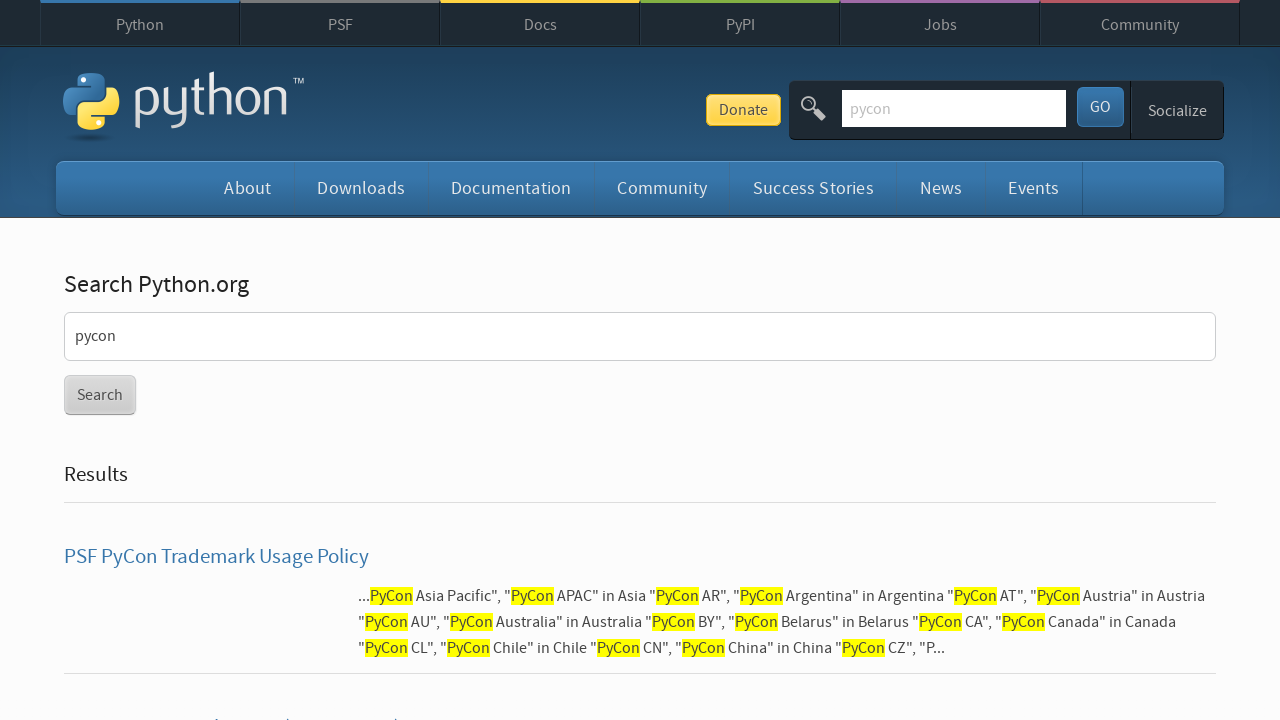

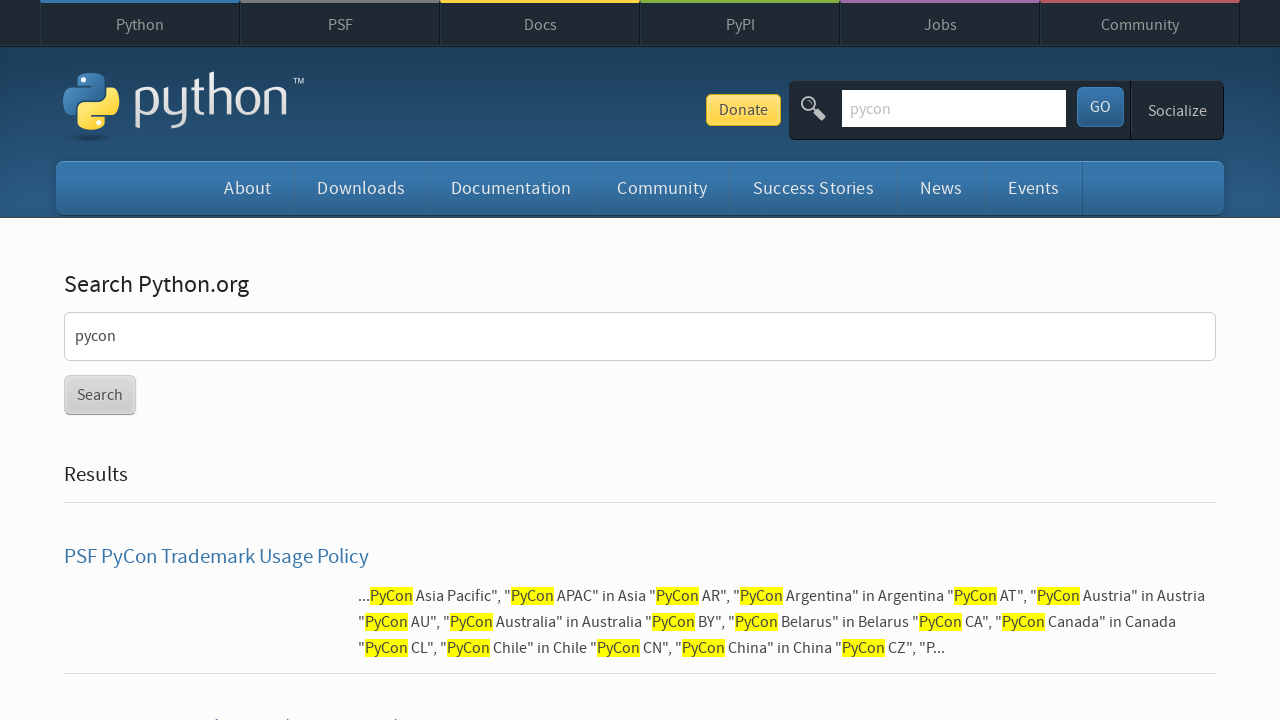